Tests form accessibility behavior by filling first and last name fields, then clicking elsewhere on the page to enable a previously disabled submit button, verifying the button state changes.

Starting URL: https://haltersweb.github.io/Accessibility/submit-disabling.html

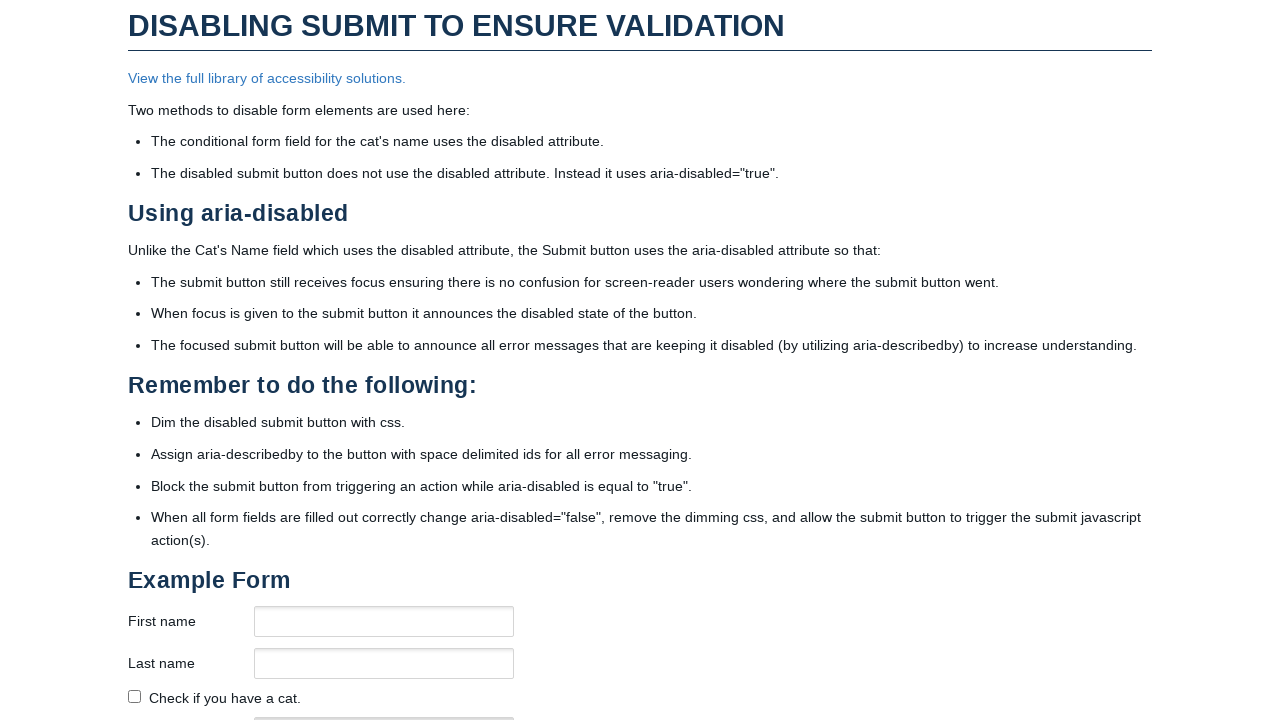

Located submit button element
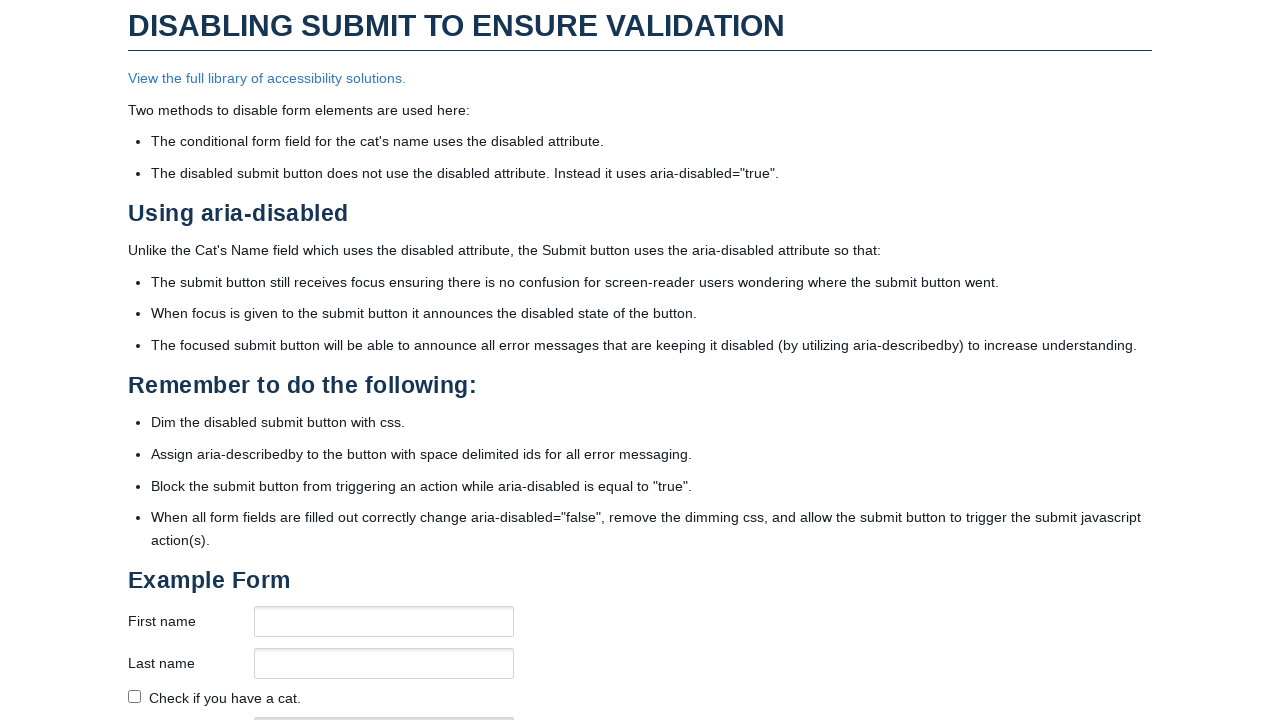

Checked initial submit button aria-disabled attribute
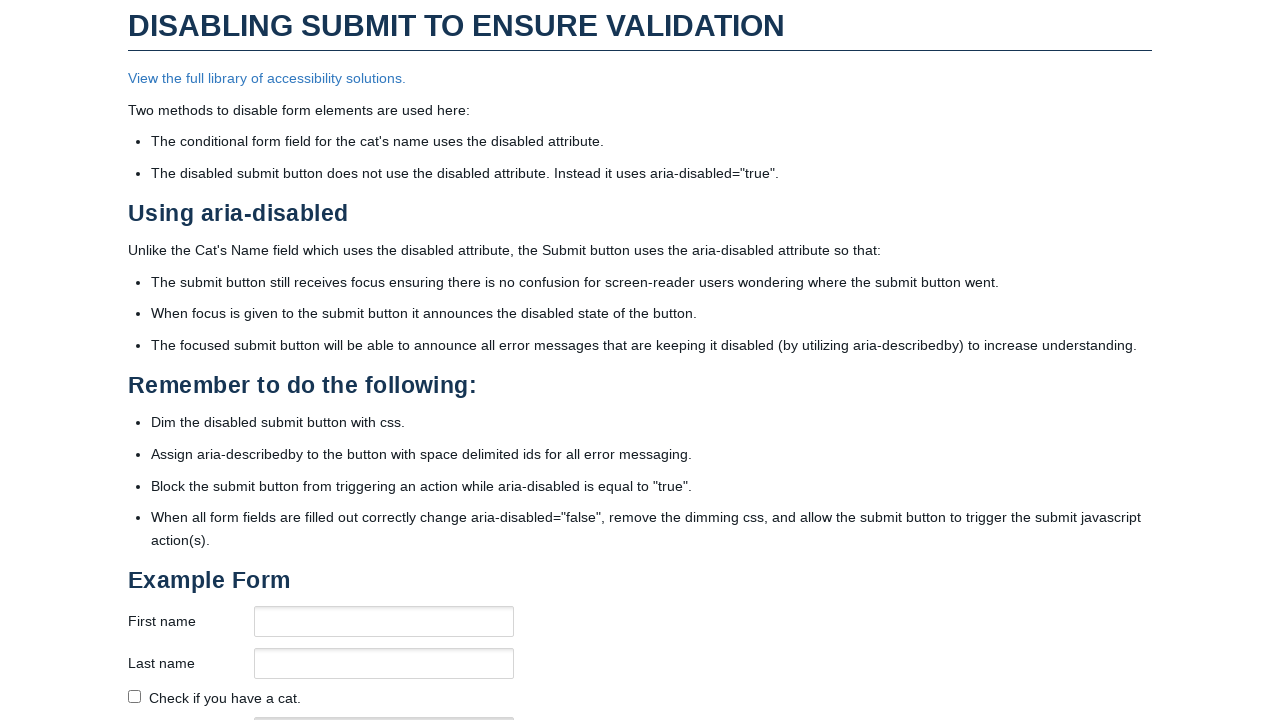

Checked initial submit button text color
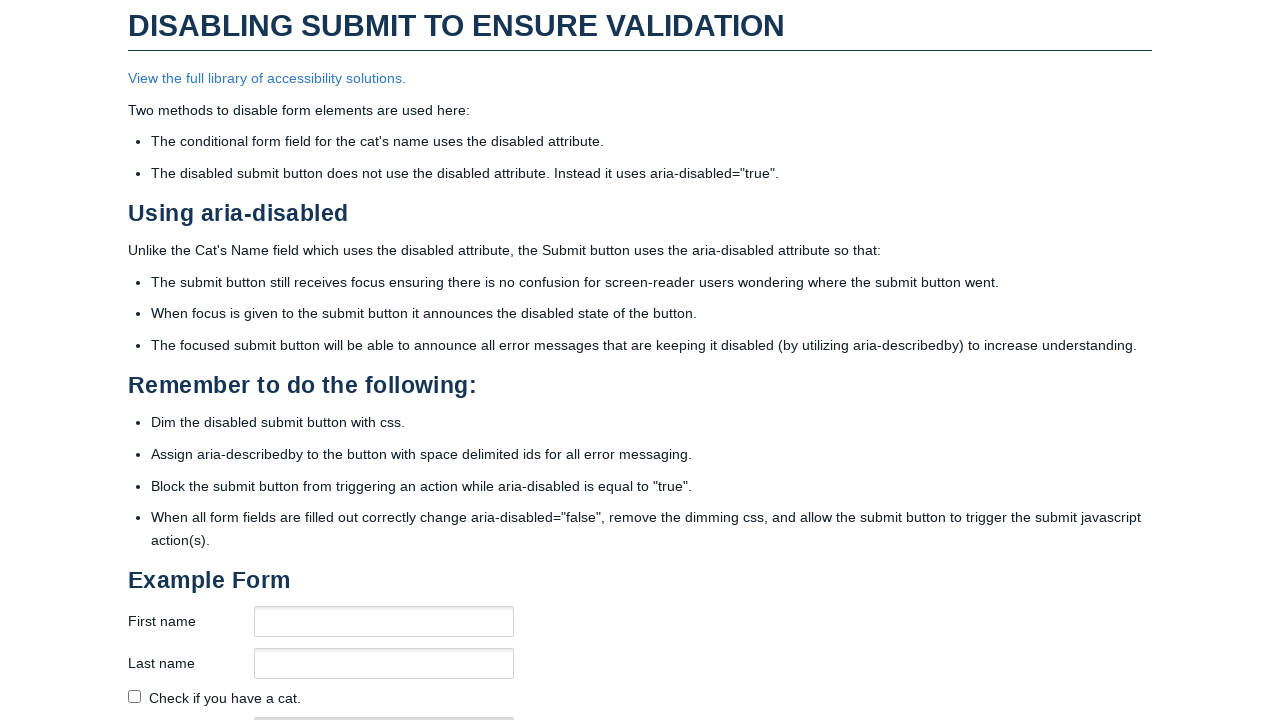

Filled first name field with 'Test' on #firstName
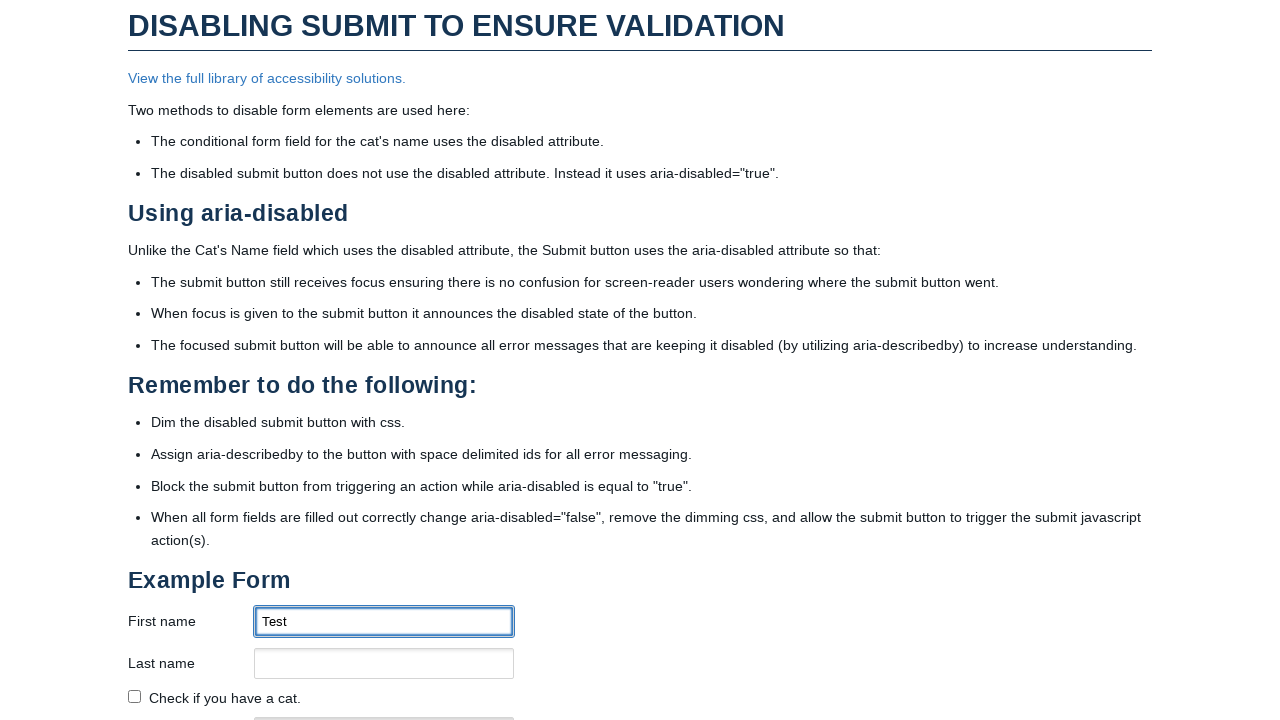

Filled last name field with 'Automan' on #lastName
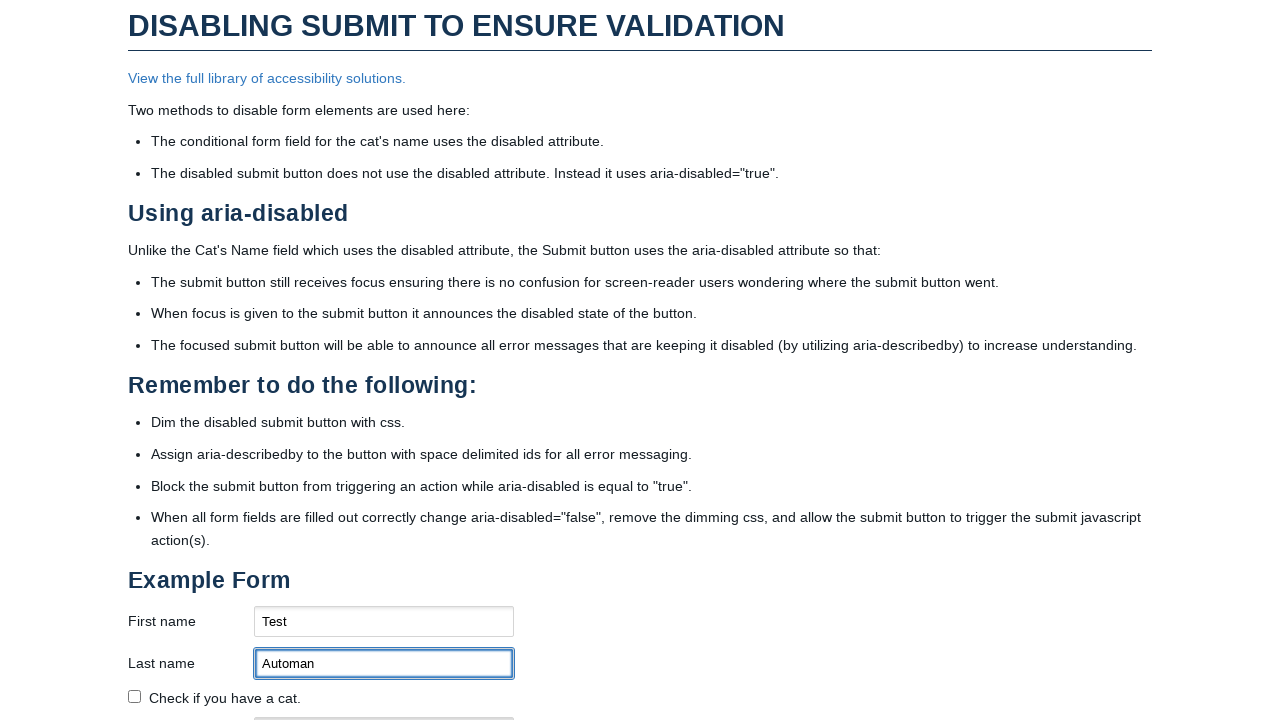

Clicked on form heading to trigger blur event and enable submit button at (640, 580) on xpath=//h2[text()='Example Form']
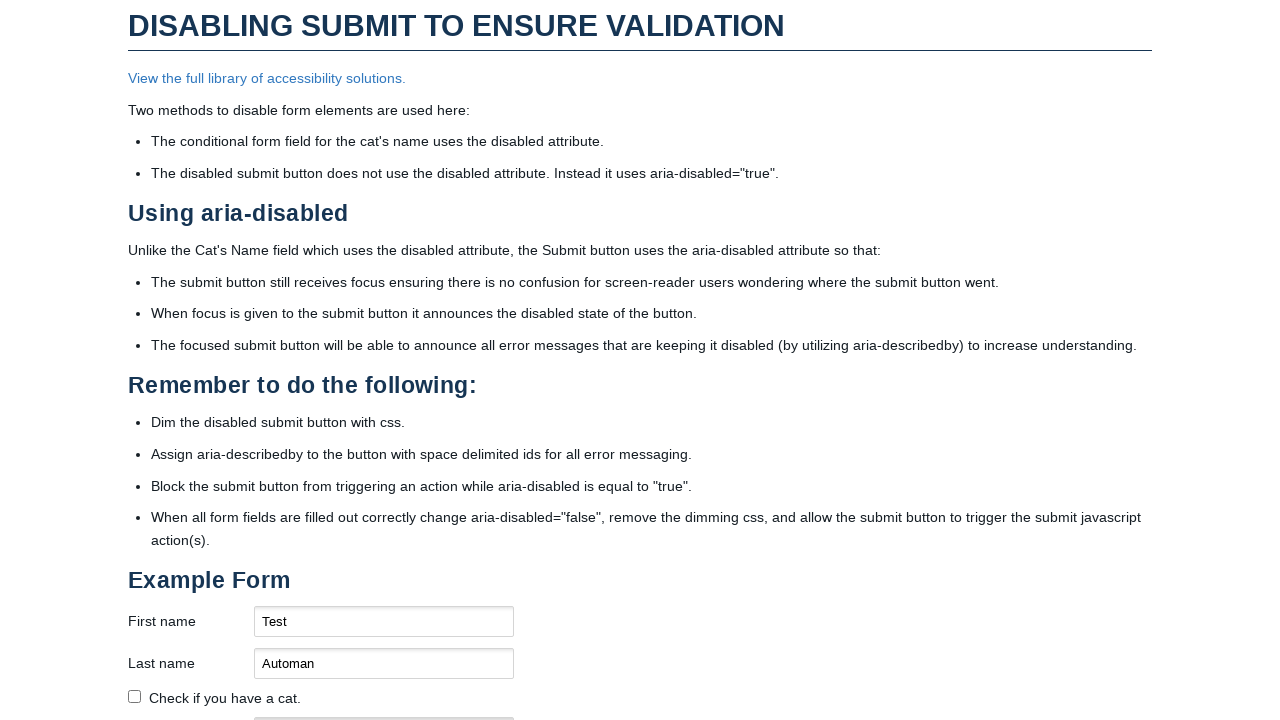

Checked submit button aria-disabled attribute after form interaction
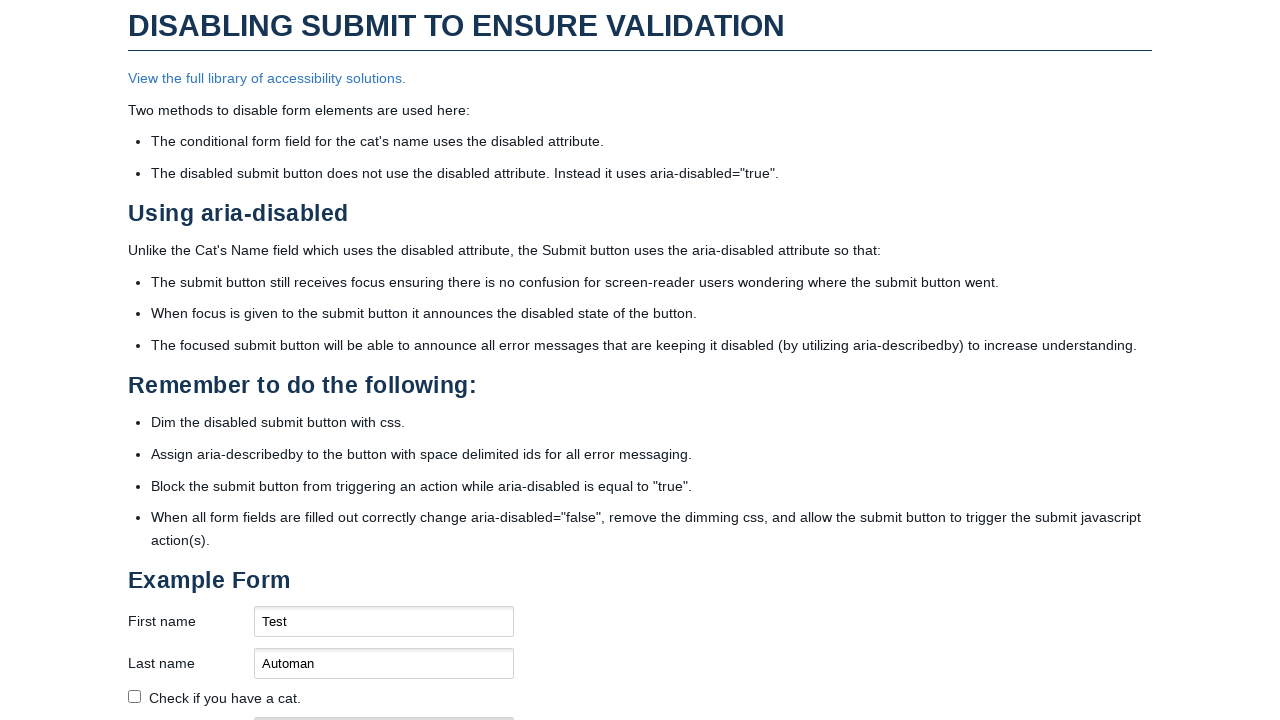

Checked submit button text color after enabling
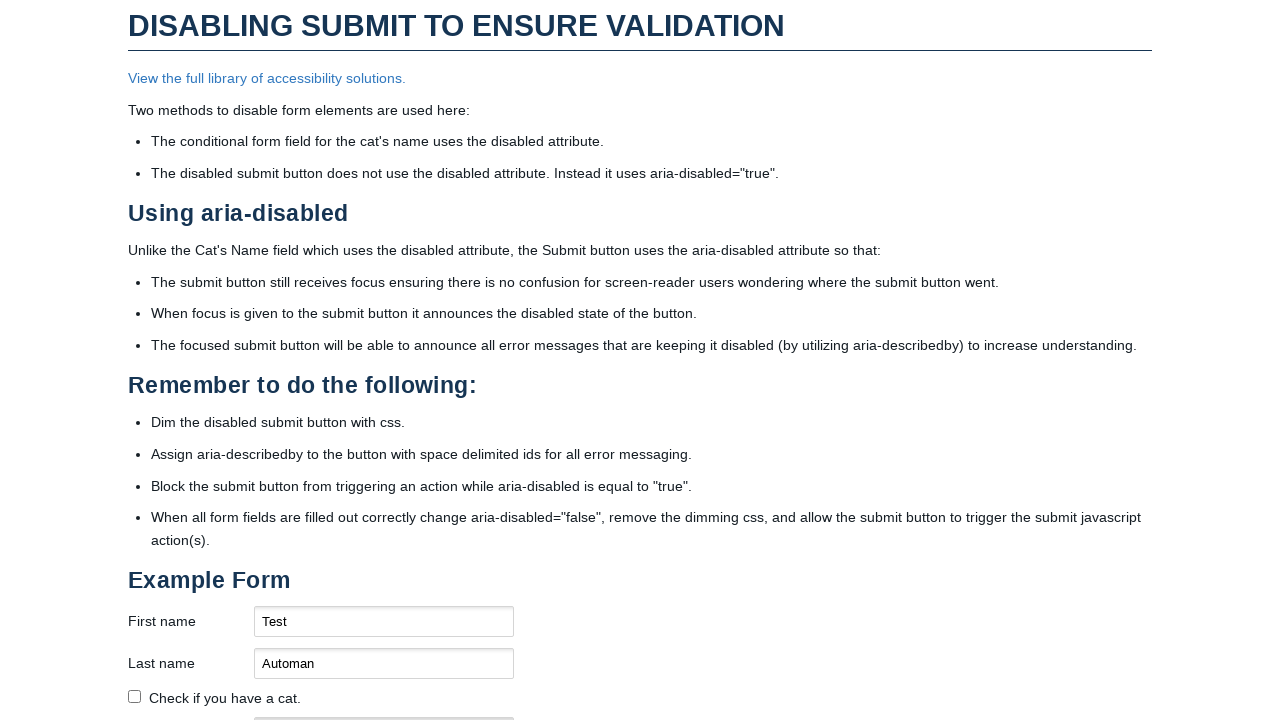

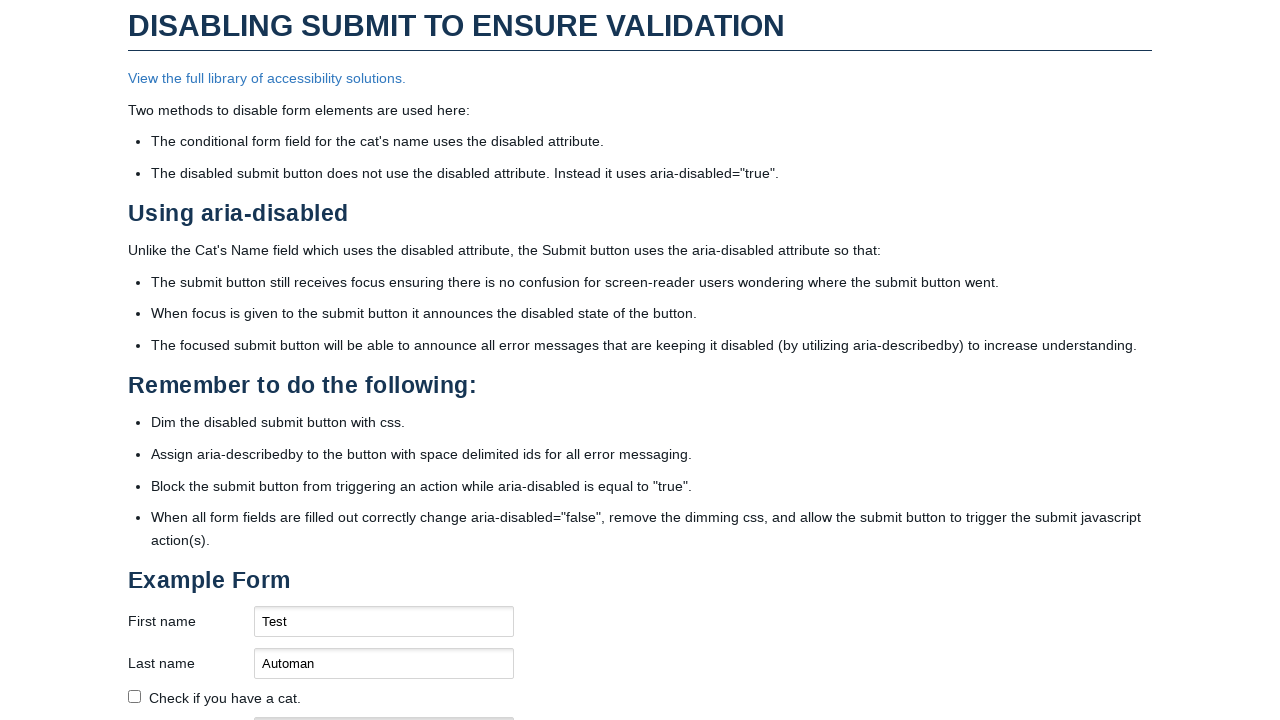